Tests dropdown menu functionality on the web form page by selecting different options

Starting URL: https://bonigarcia.dev/selenium-webdriver-java/

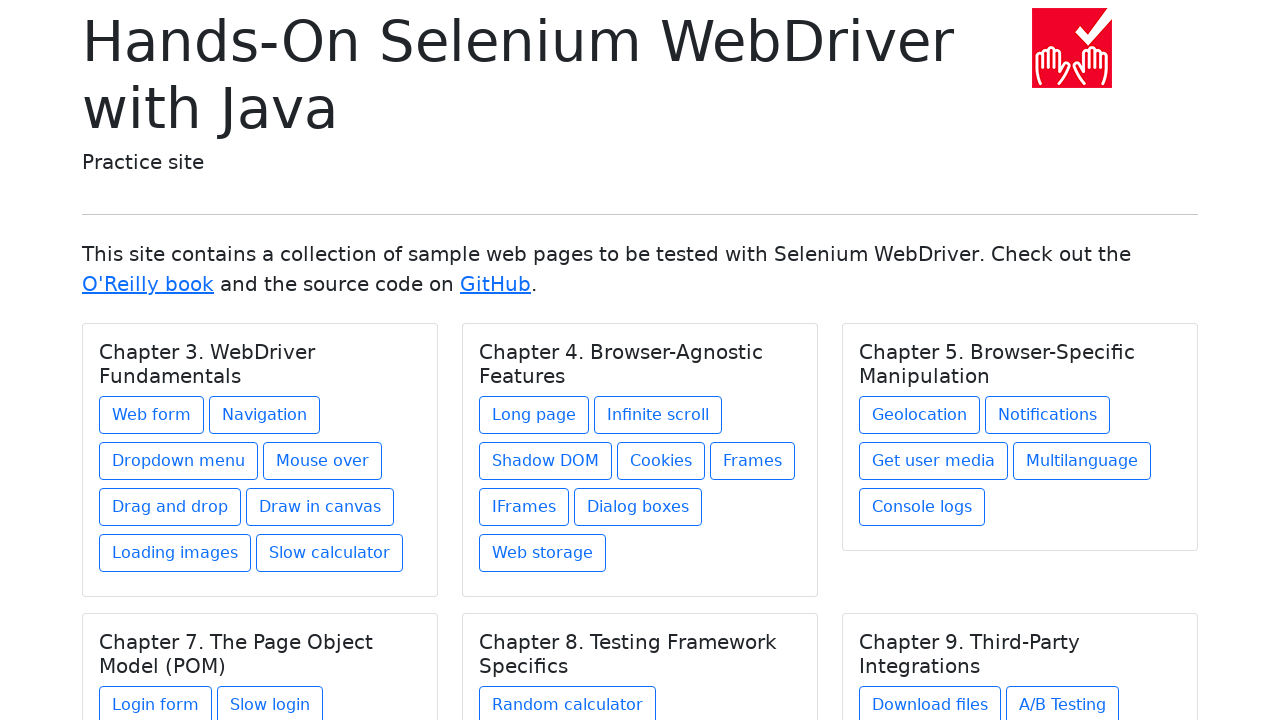

Clicked link to navigate to web form page at (152, 415) on a[href*='web-form']
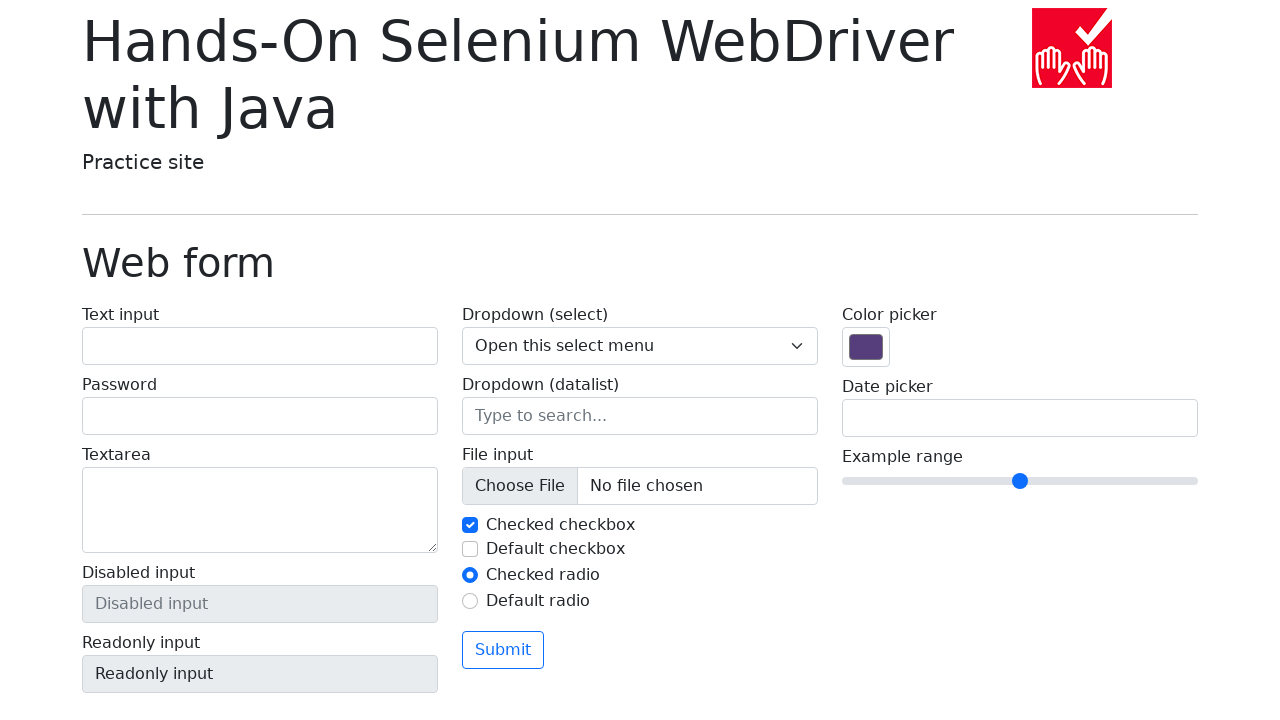

Waited for my-select dropdown element to be present
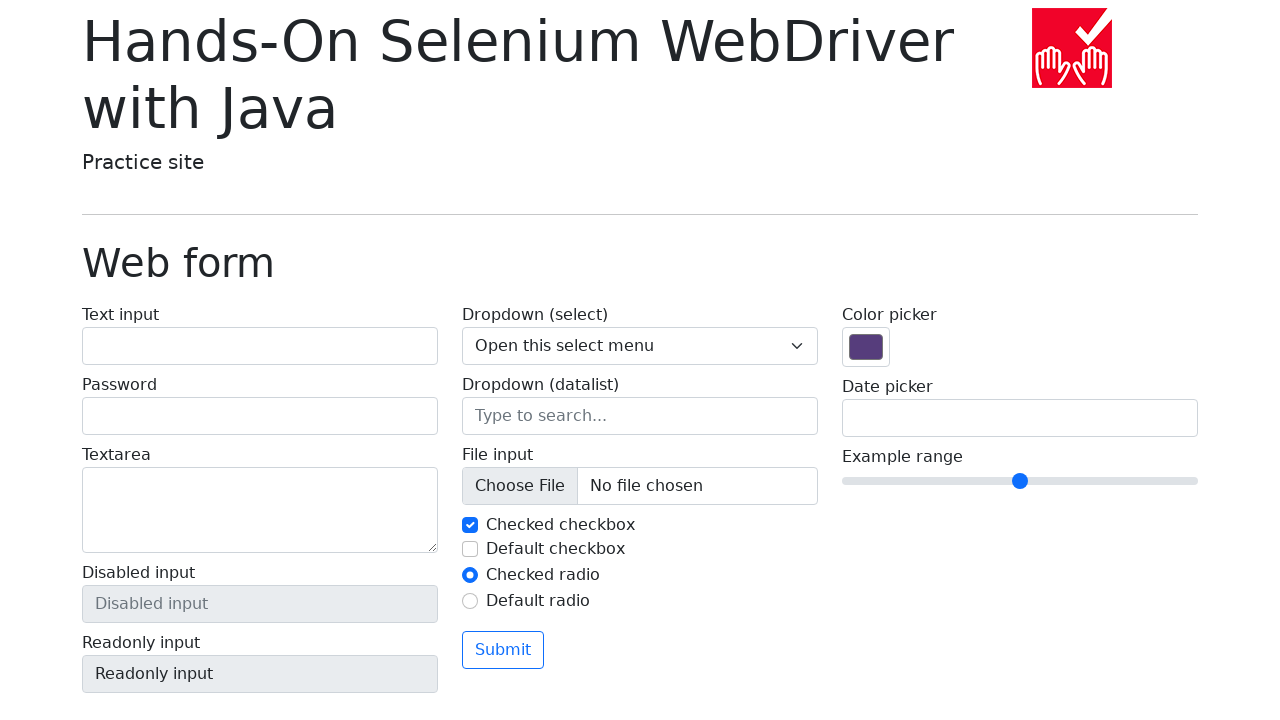

Waited for my-datalist input element to be present
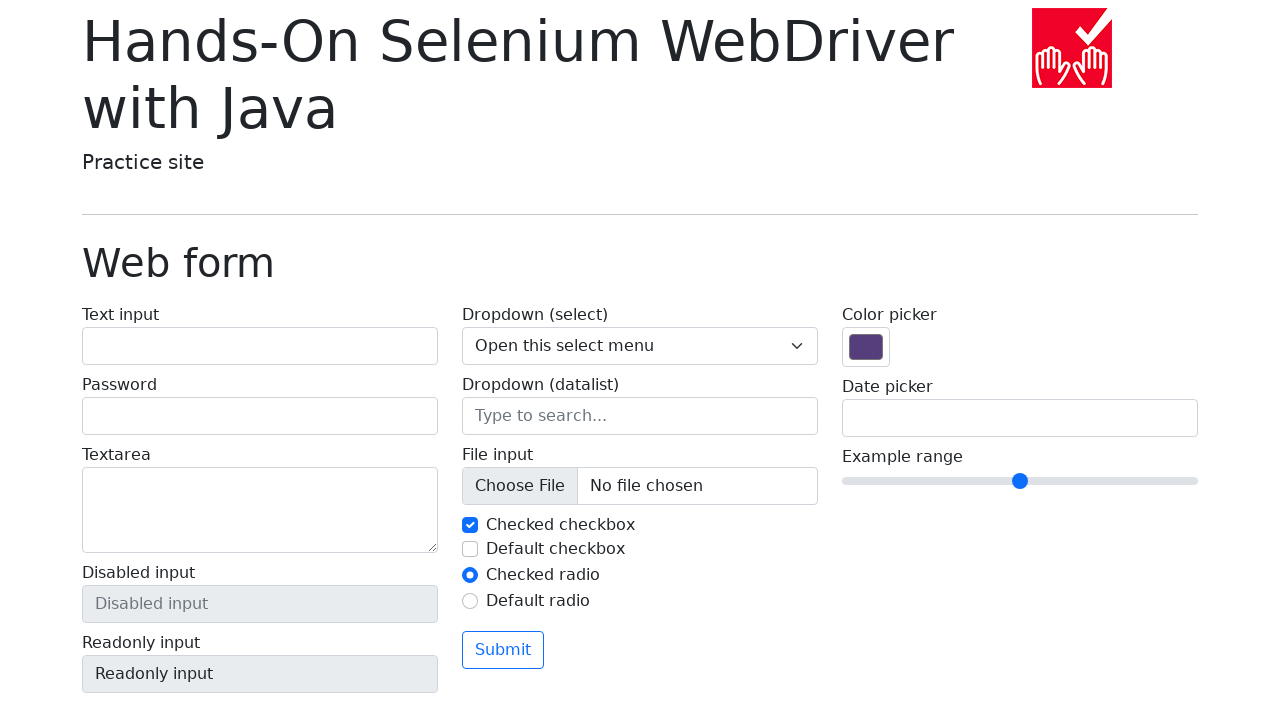

Selected option 1 from my-select dropdown on select[name='my-select']
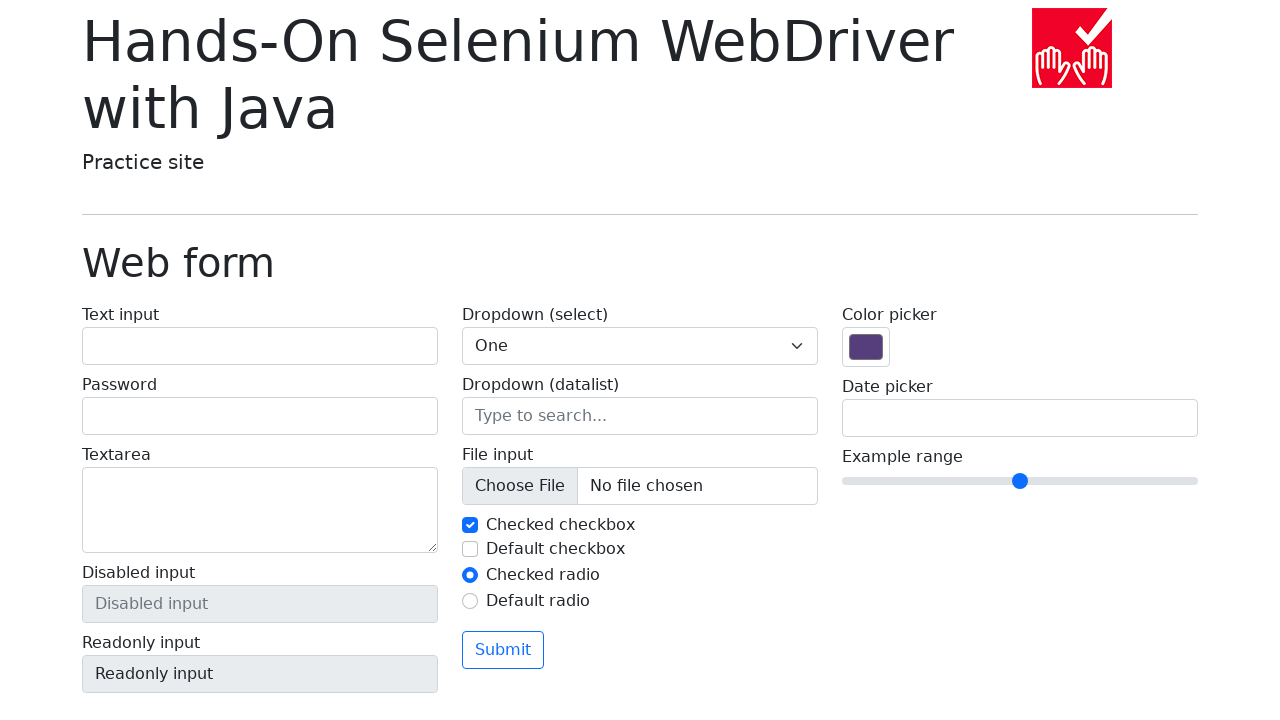

Selected option 2 from my-select dropdown on select[name='my-select']
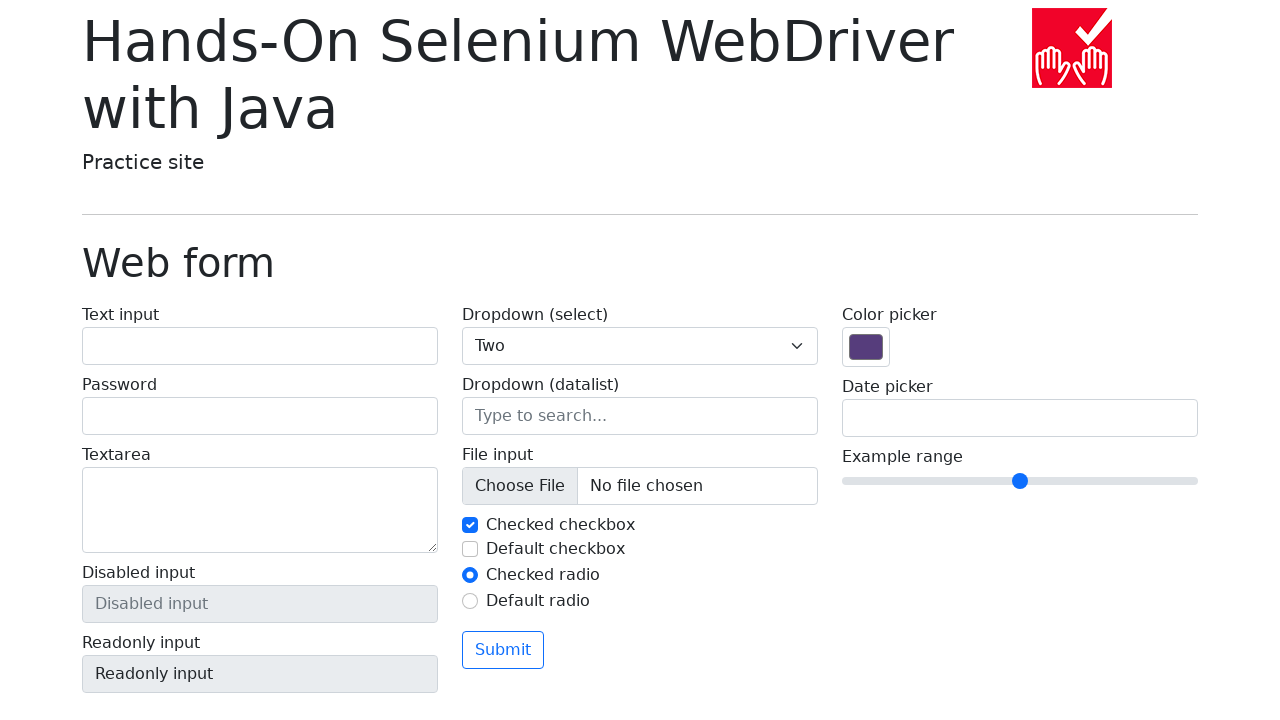

Selected option 3 from my-select dropdown on select[name='my-select']
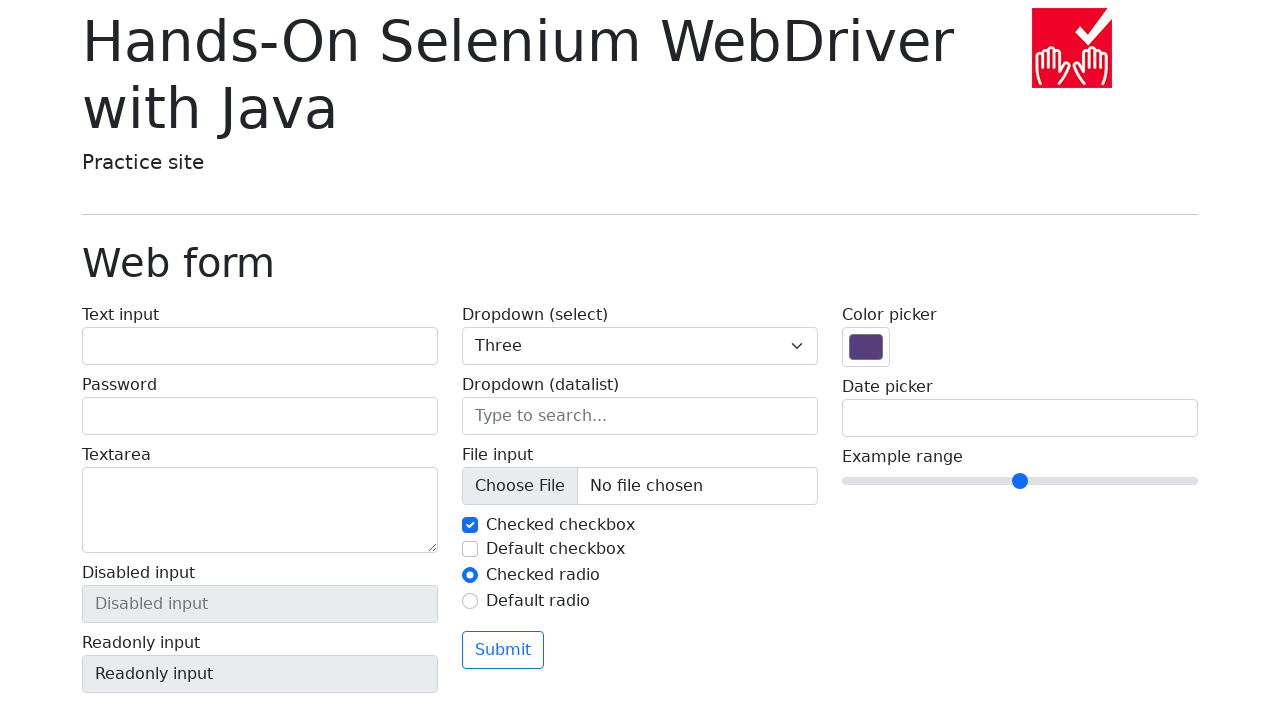

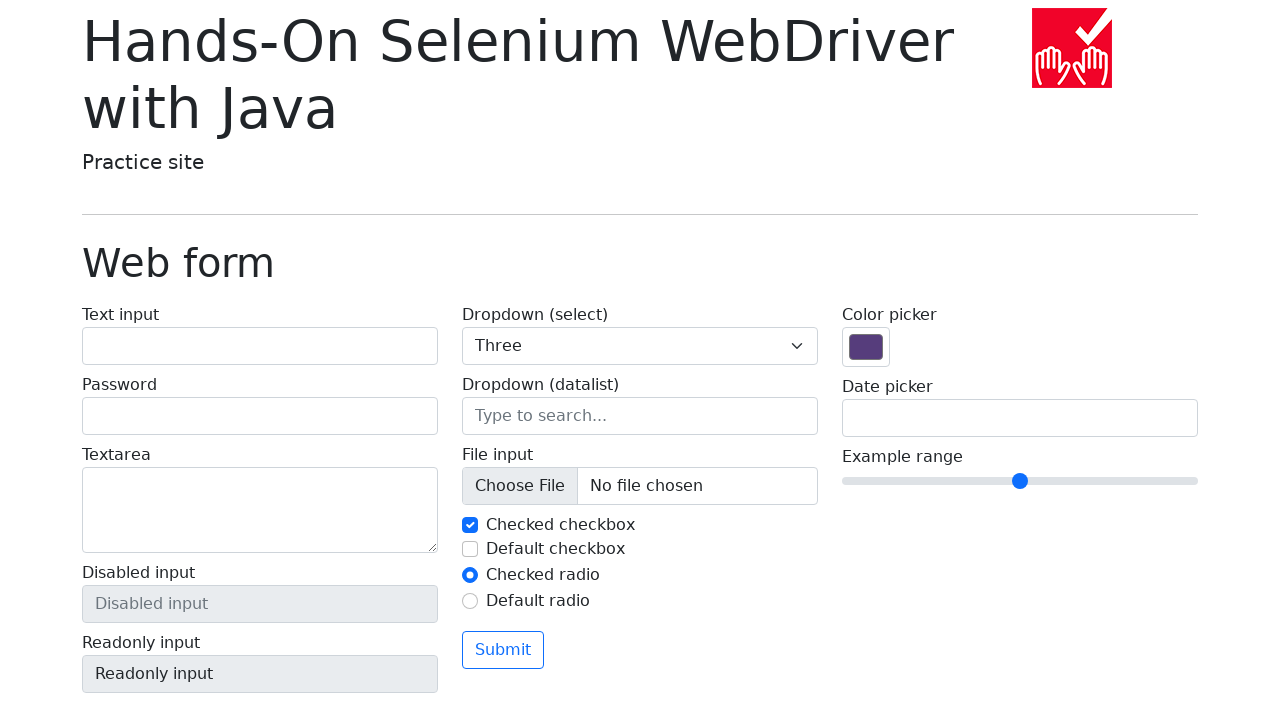